Tests key press functionality by navigating to the key presses page and entering text into the input field

Starting URL: https://the-internet.herokuapp.com

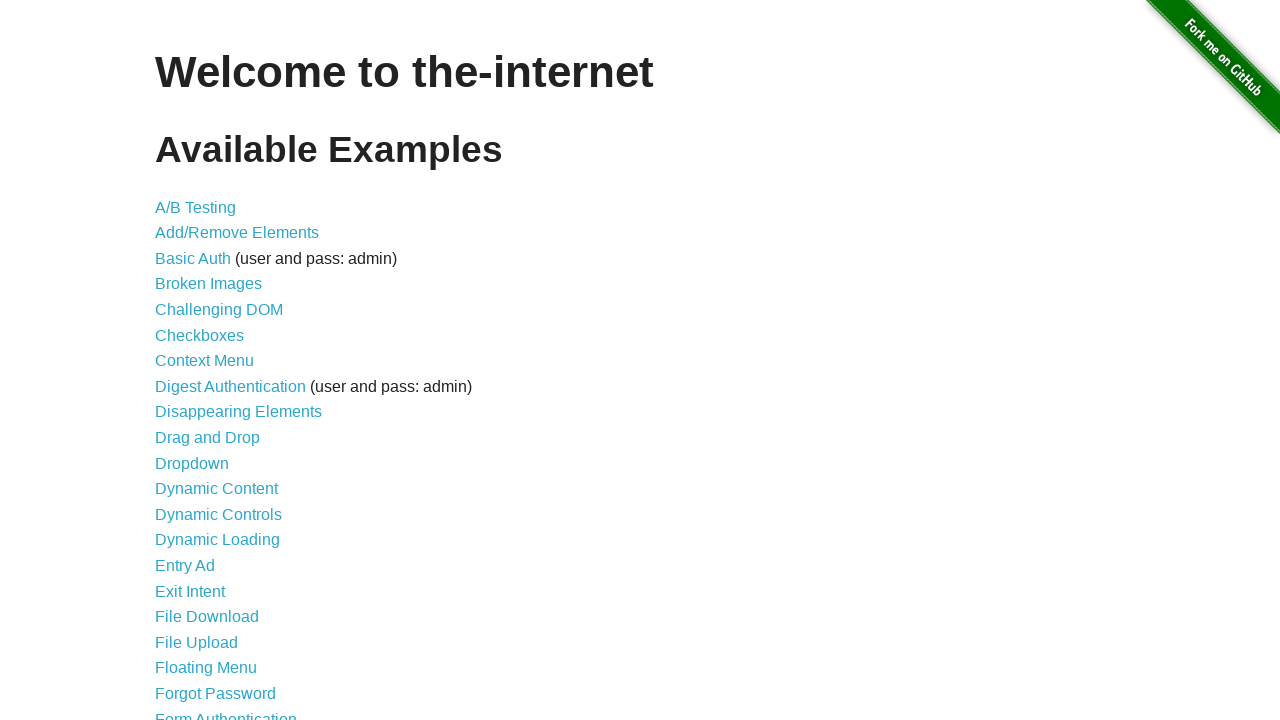

Clicked on the Key Presses link at (200, 360) on a[href='/key_presses']
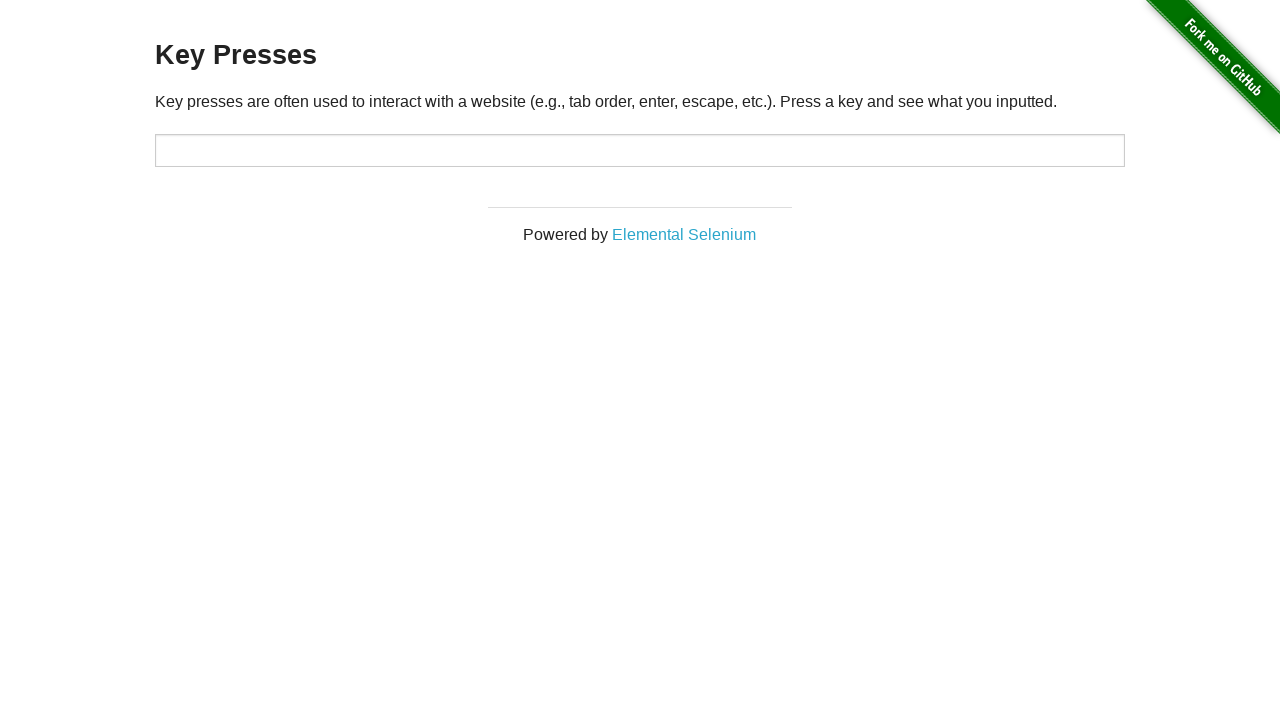

Entered '123' into the target input field on #target
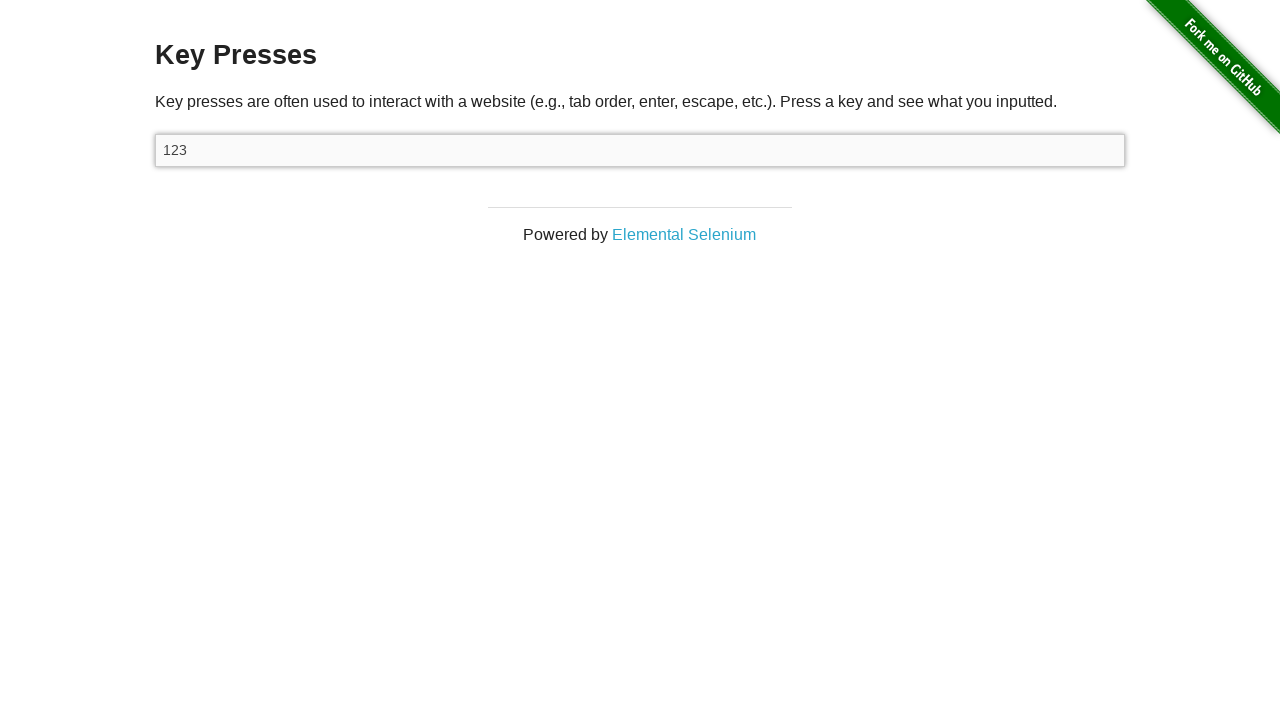

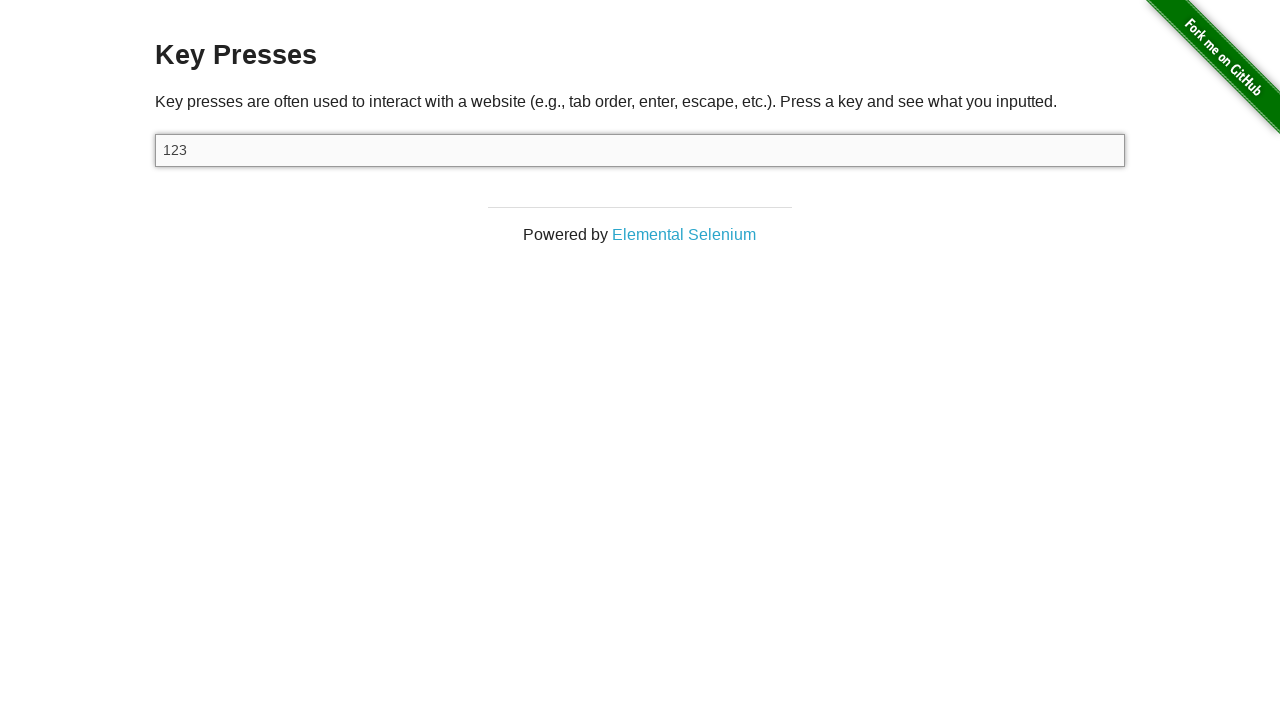